Tests that the Clear completed button displays correct text after completing an item

Starting URL: https://demo.playwright.dev/todomvc

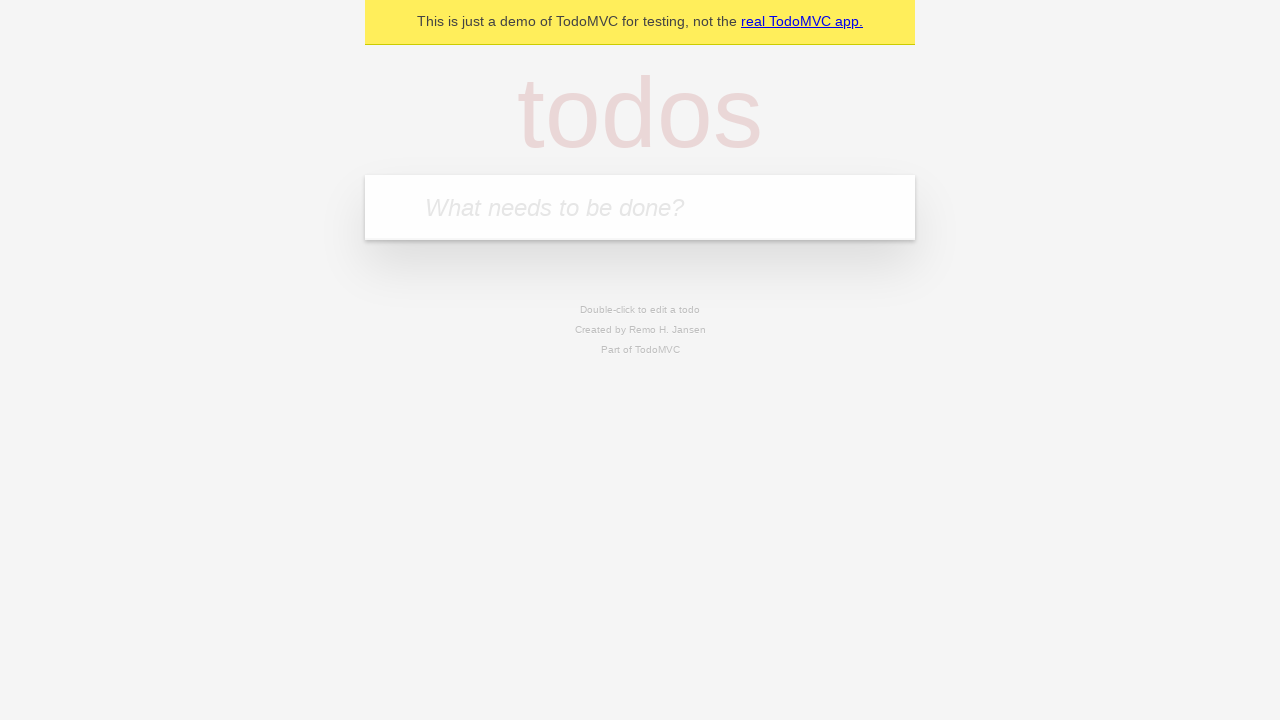

Filled todo input with 'buy some cheese' on internal:attr=[placeholder="What needs to be done?"i]
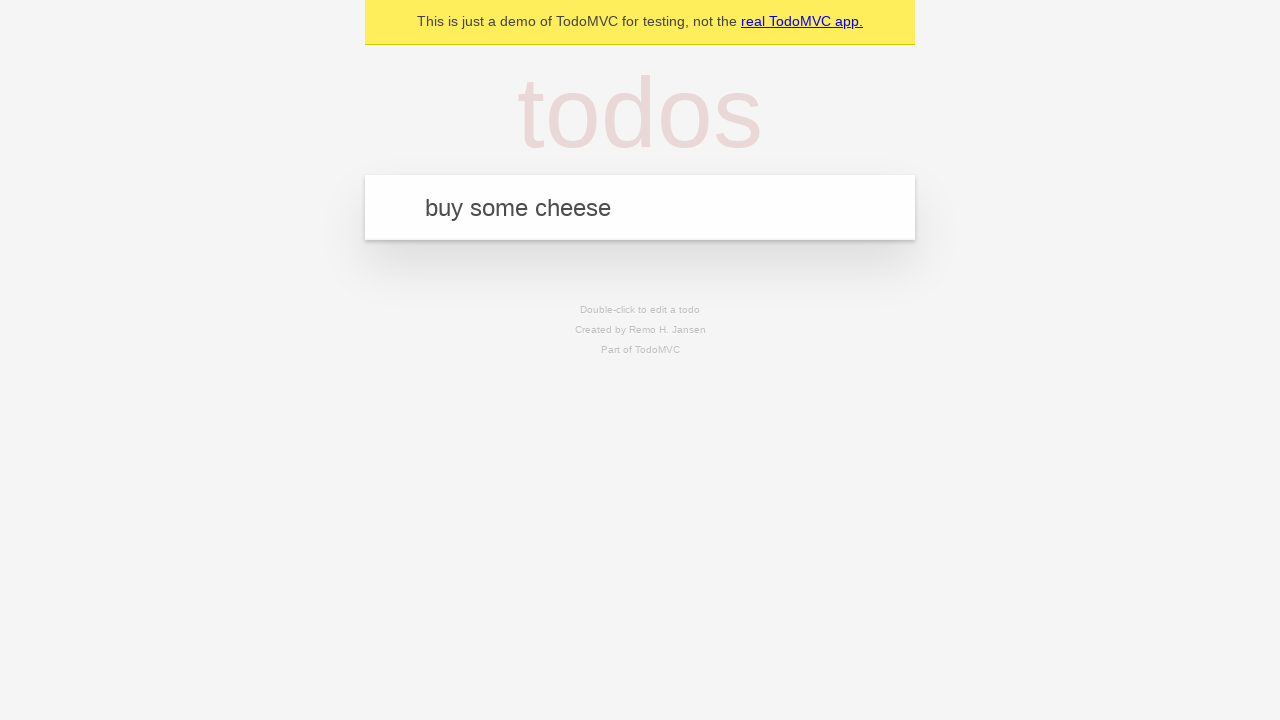

Pressed Enter to create todo 'buy some cheese' on internal:attr=[placeholder="What needs to be done?"i]
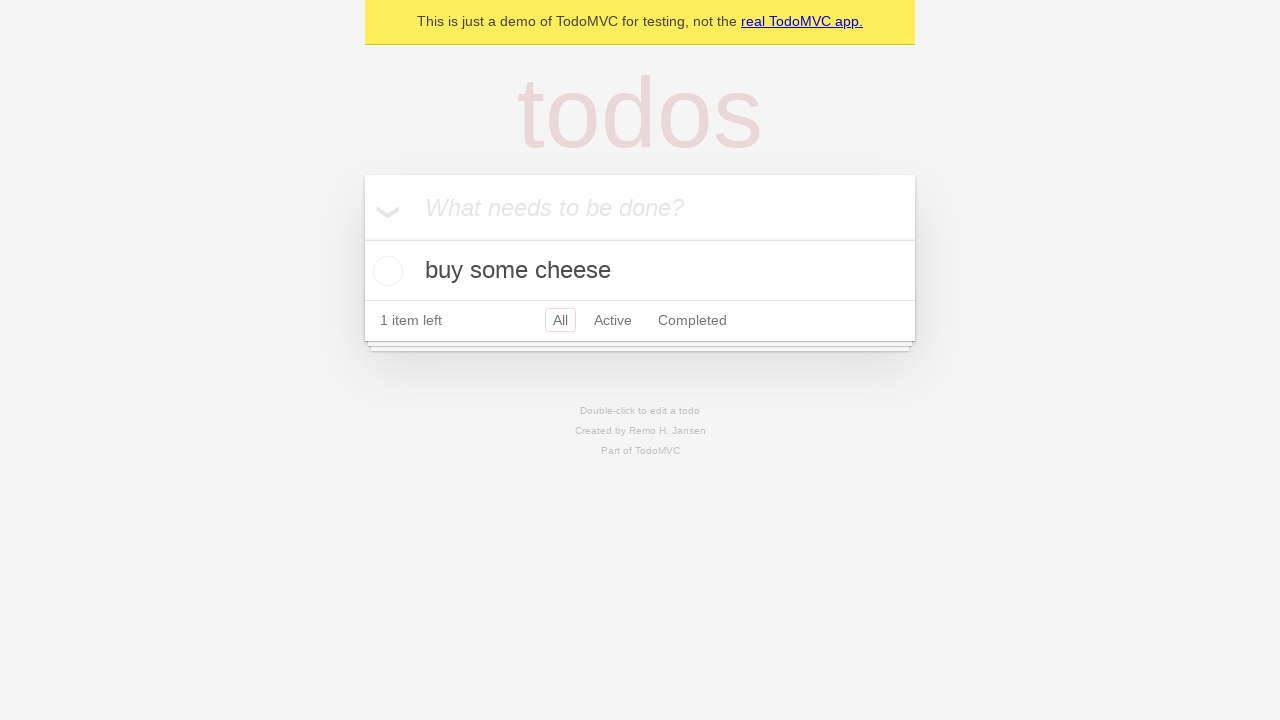

Filled todo input with 'feed the cat' on internal:attr=[placeholder="What needs to be done?"i]
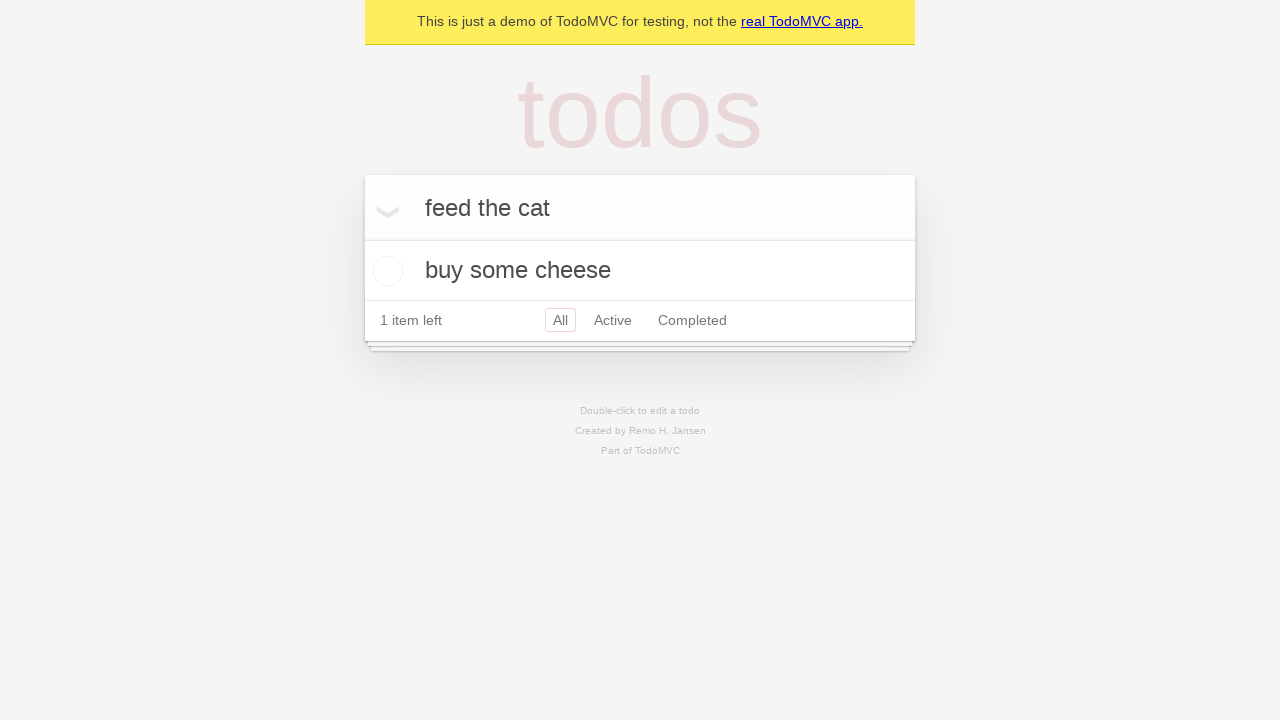

Pressed Enter to create todo 'feed the cat' on internal:attr=[placeholder="What needs to be done?"i]
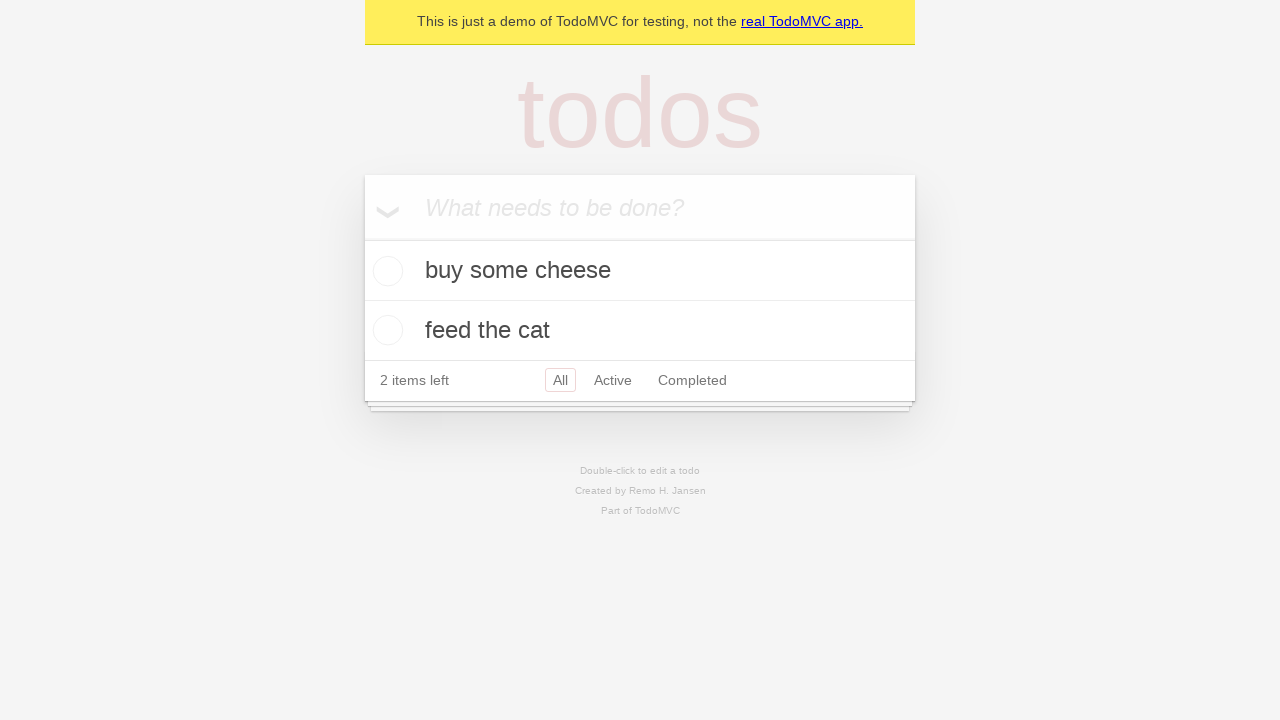

Filled todo input with 'book a doctors appointment' on internal:attr=[placeholder="What needs to be done?"i]
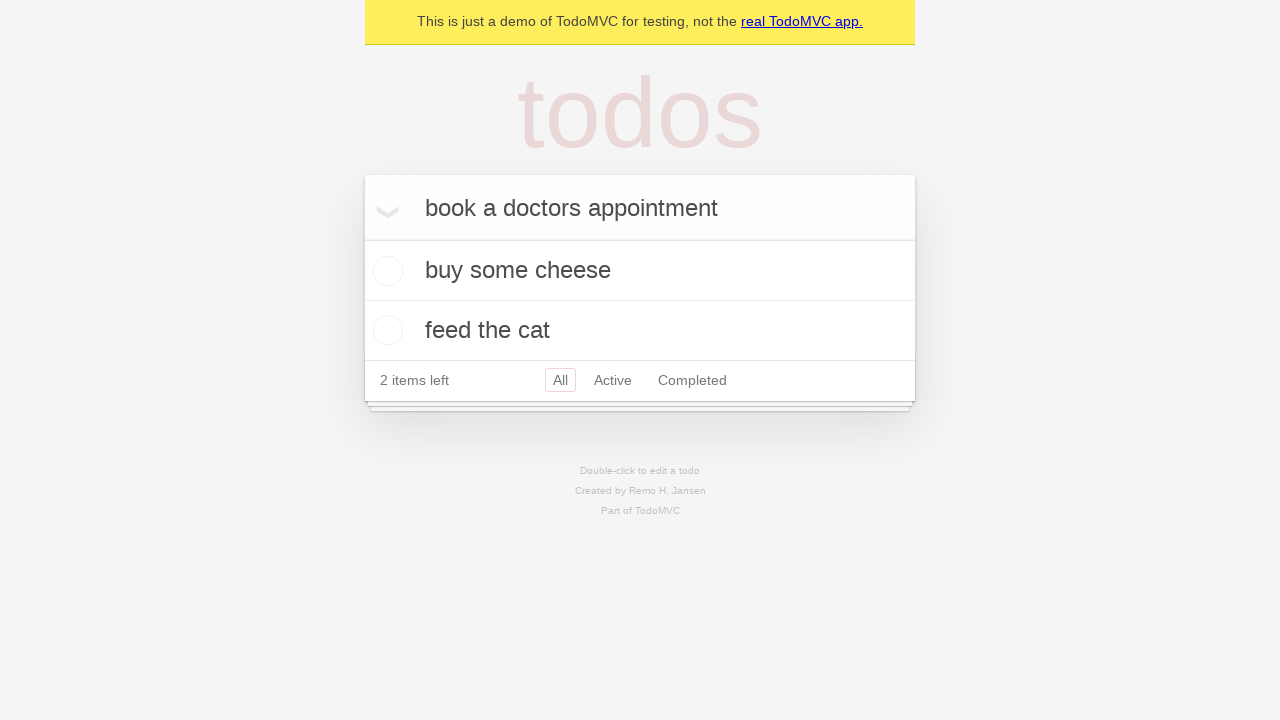

Pressed Enter to create todo 'book a doctors appointment' on internal:attr=[placeholder="What needs to be done?"i]
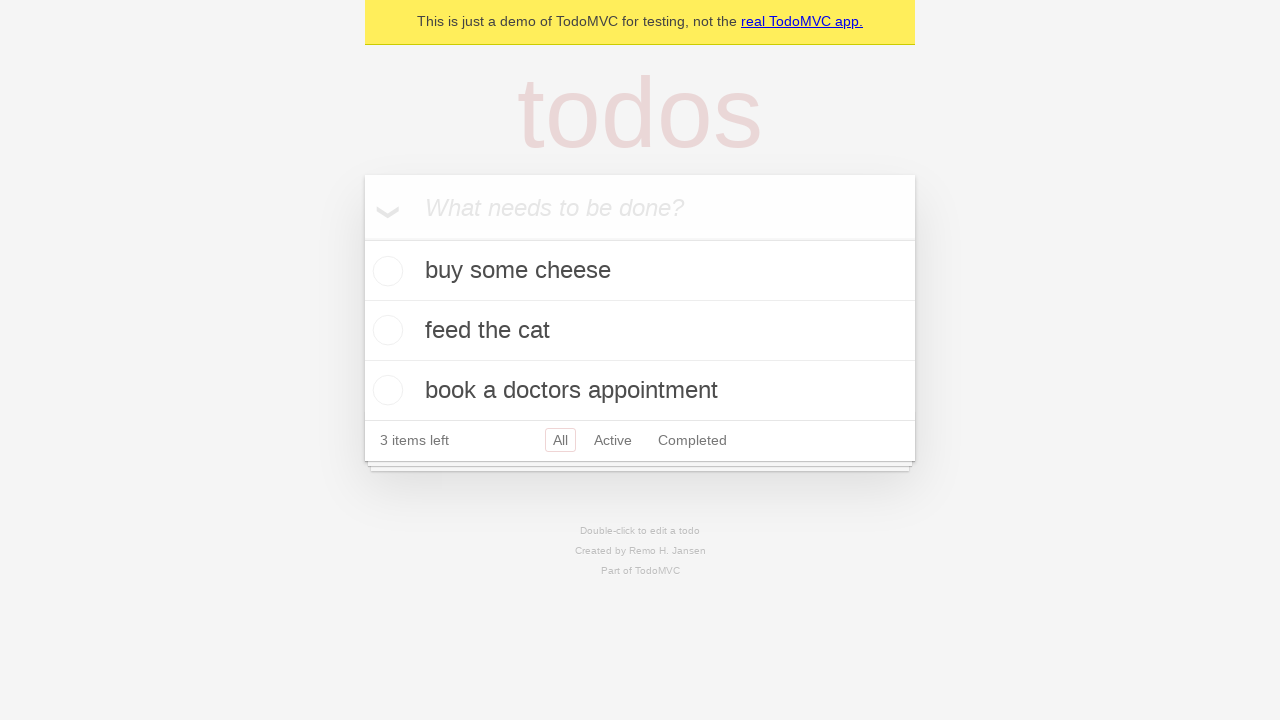

Checked the first todo item as completed at (385, 271) on .todo-list li .toggle >> nth=0
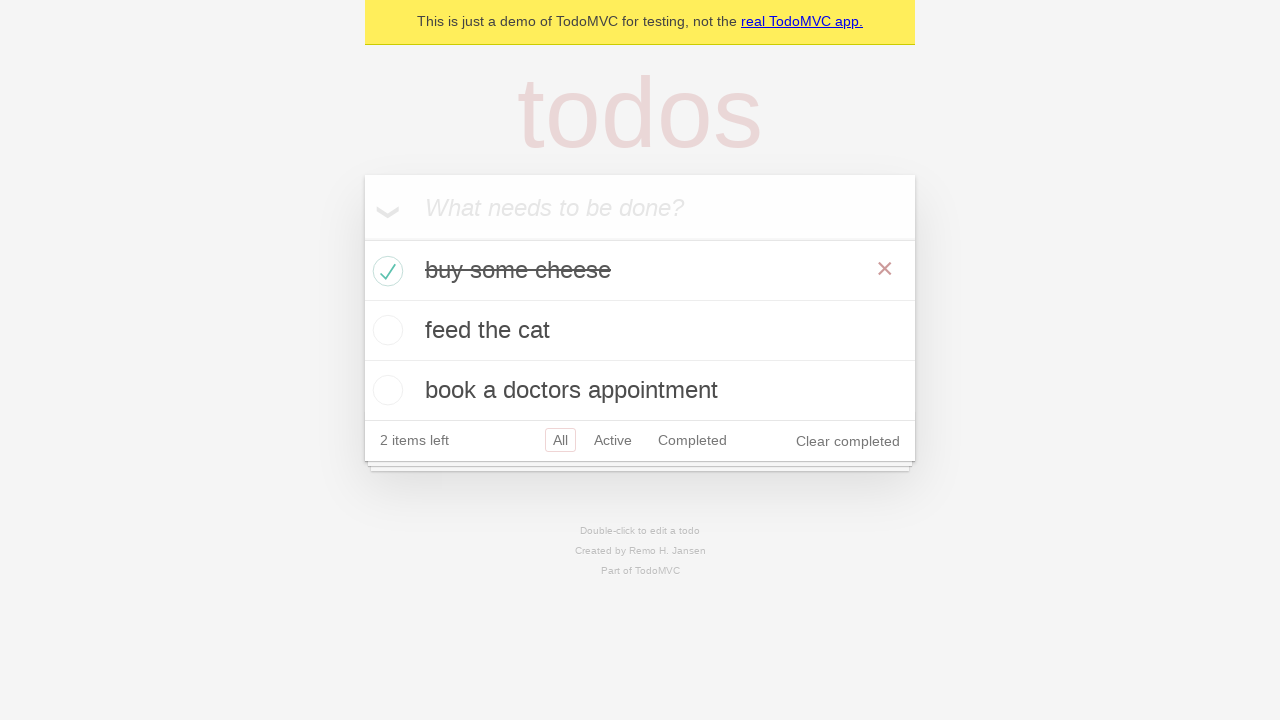

Clear completed button is now visible after marking first item complete
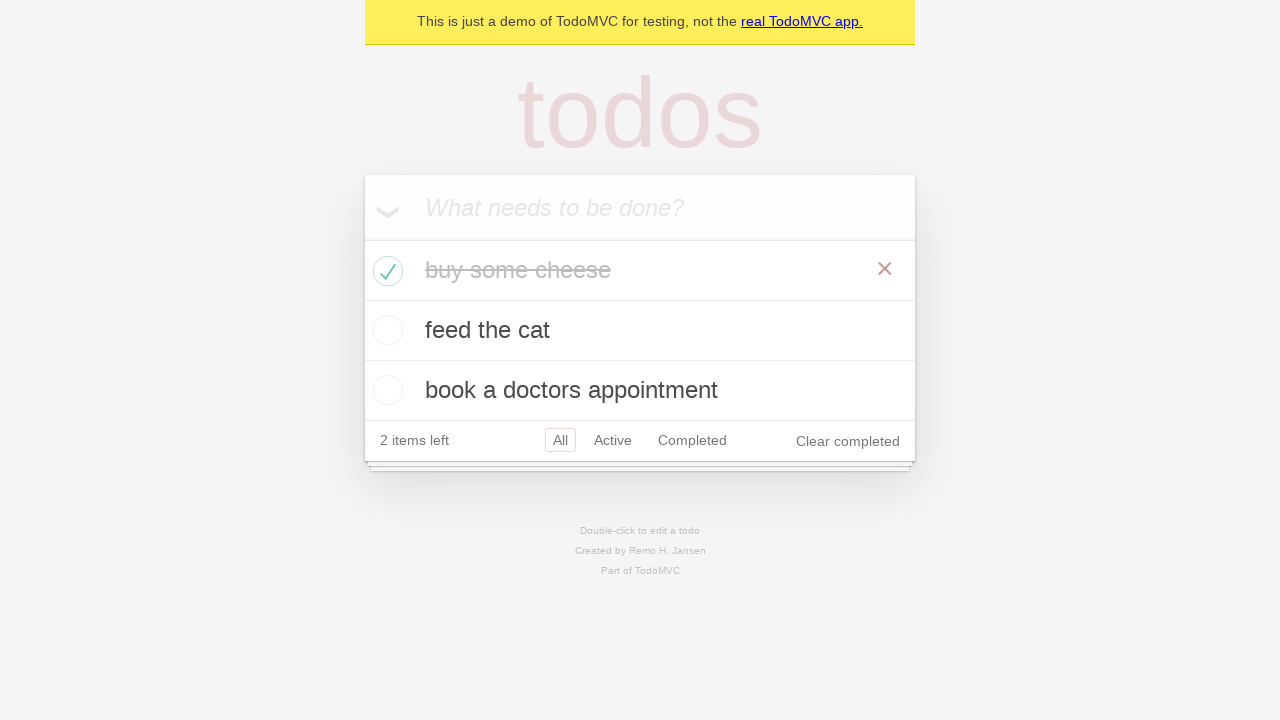

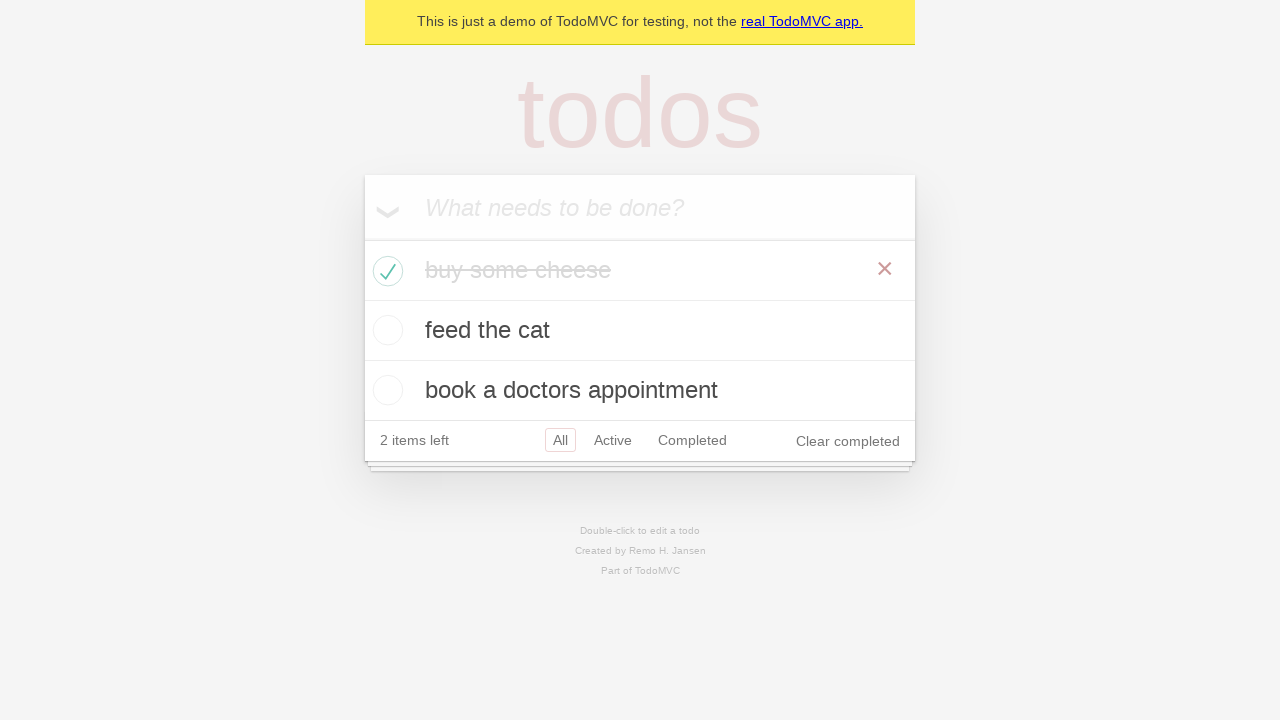